Navigates to EastMoney financial news page and verifies that the news list content loads with article items containing titles and information.

Starting URL: https://finance.eastmoney.com/a/ccjdd_1.html

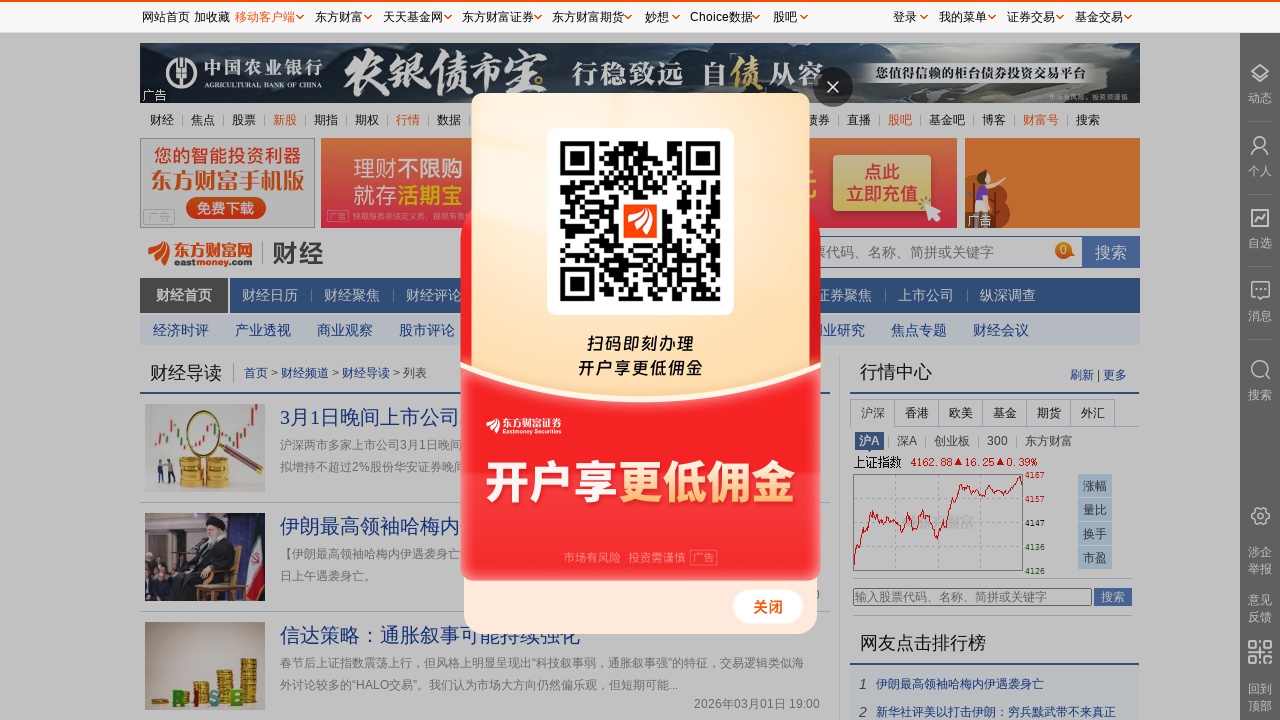

Waited for news list content container to load
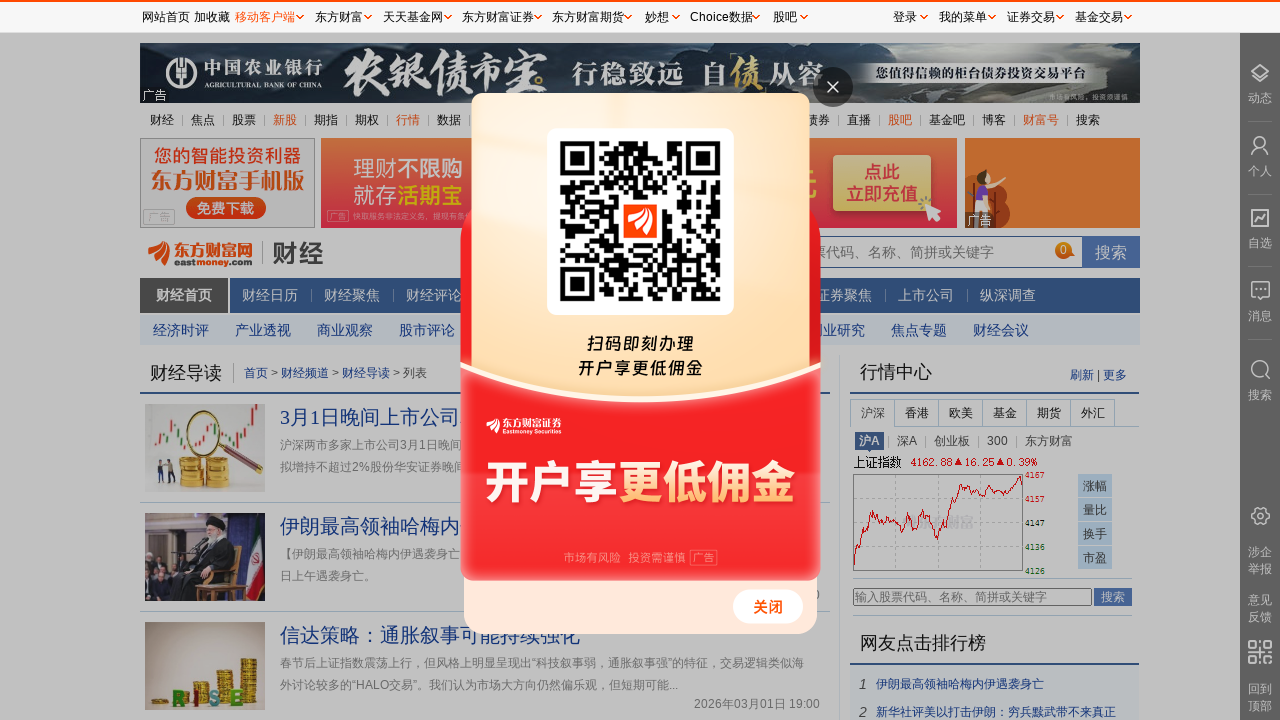

Verified that article items with titles are present in the news list
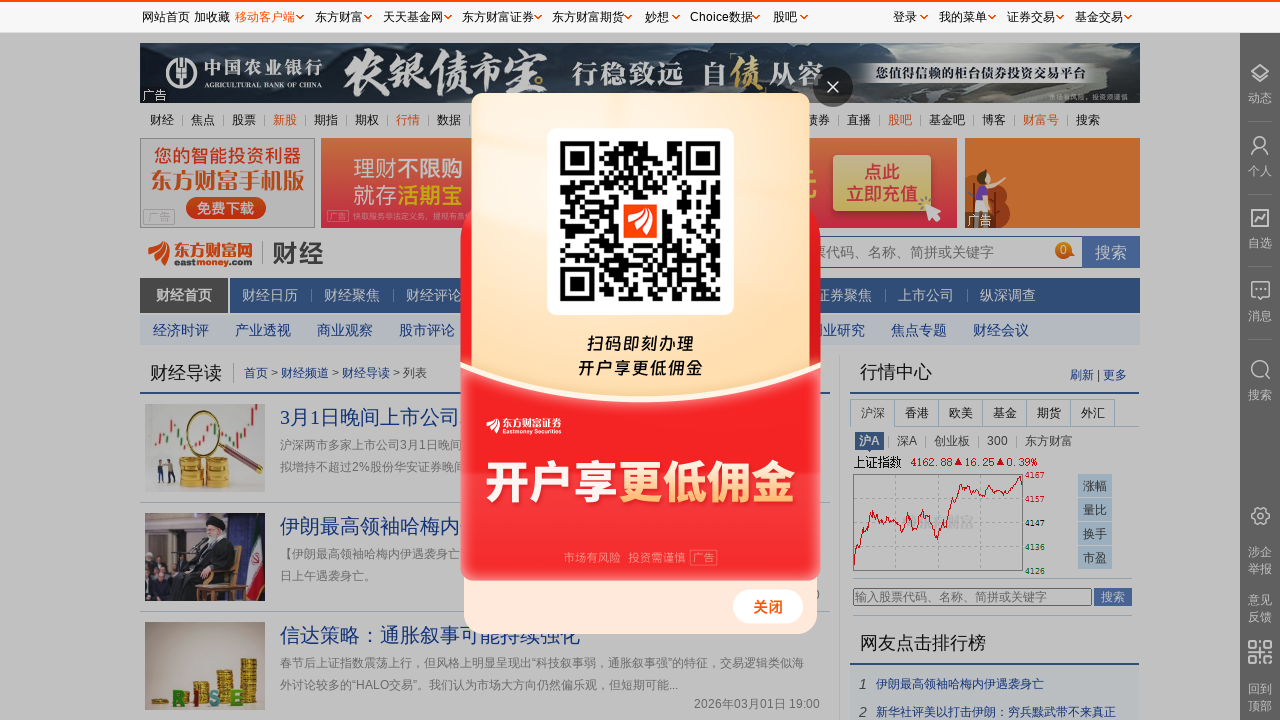

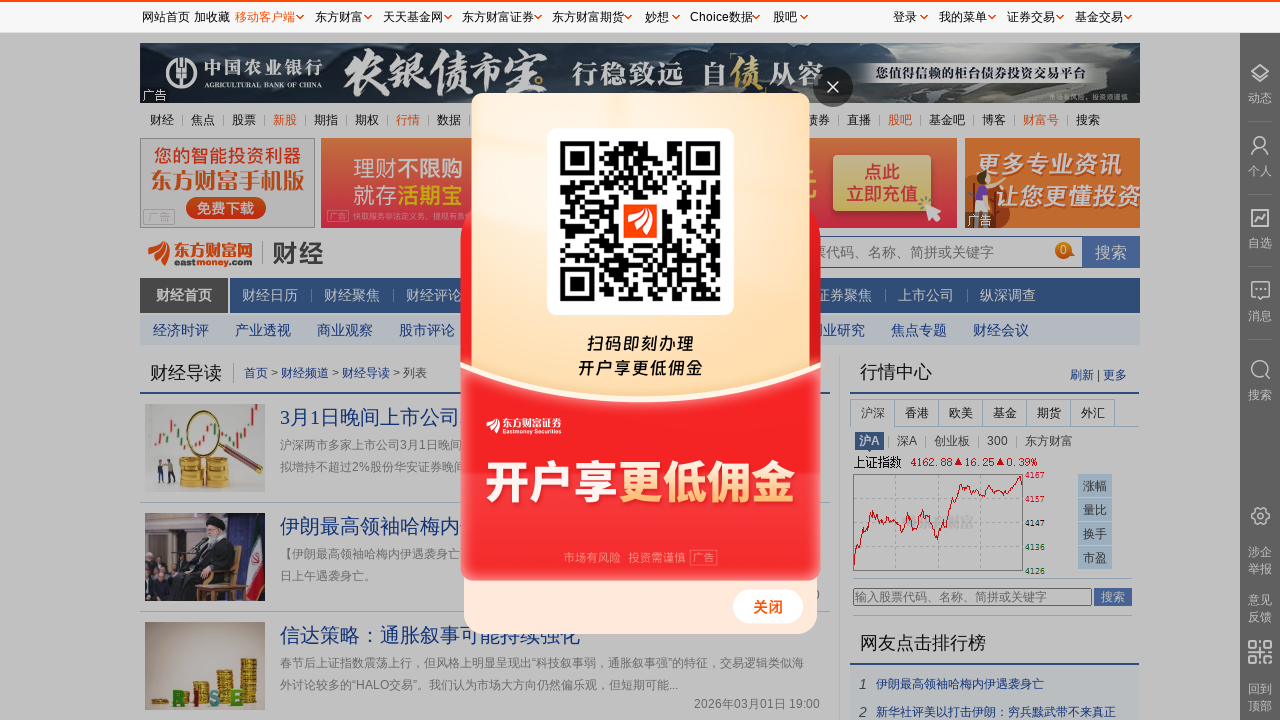